Navigates to the Mumbai Indians IPL team website and verifies the page loads

Starting URL: https://www.mumbaiindians.com/

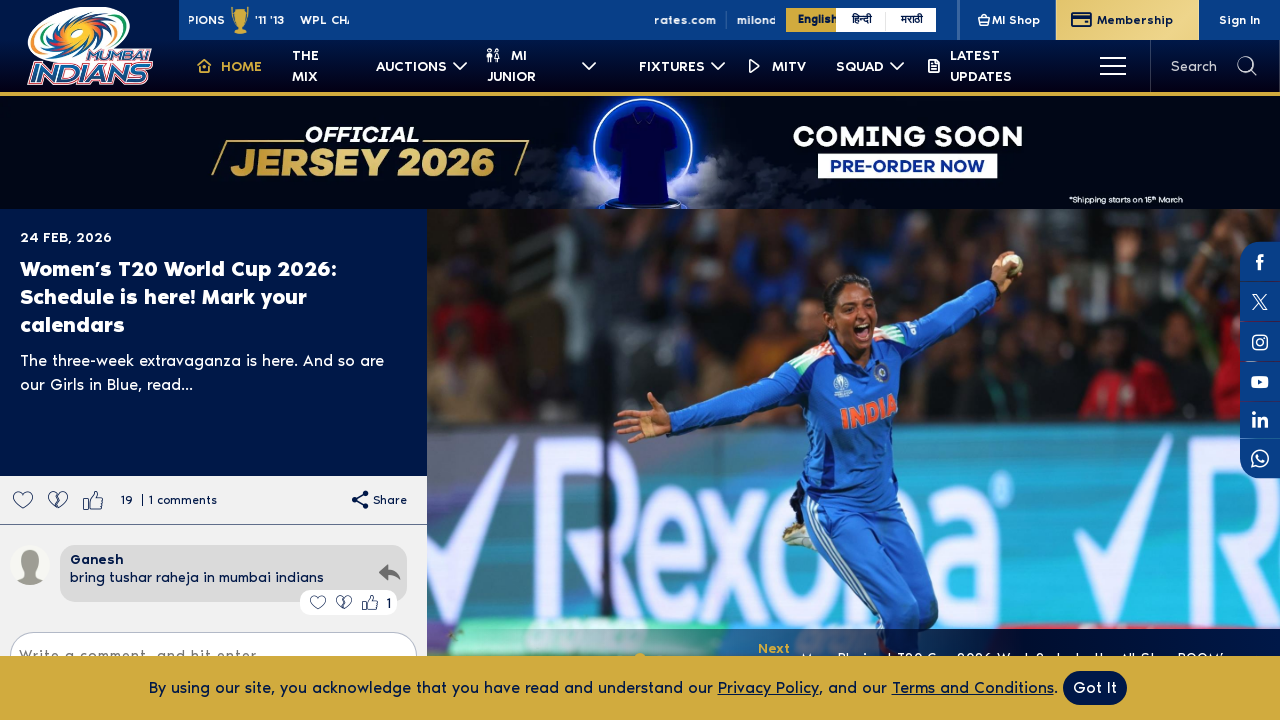

Waited for page DOM to finish loading
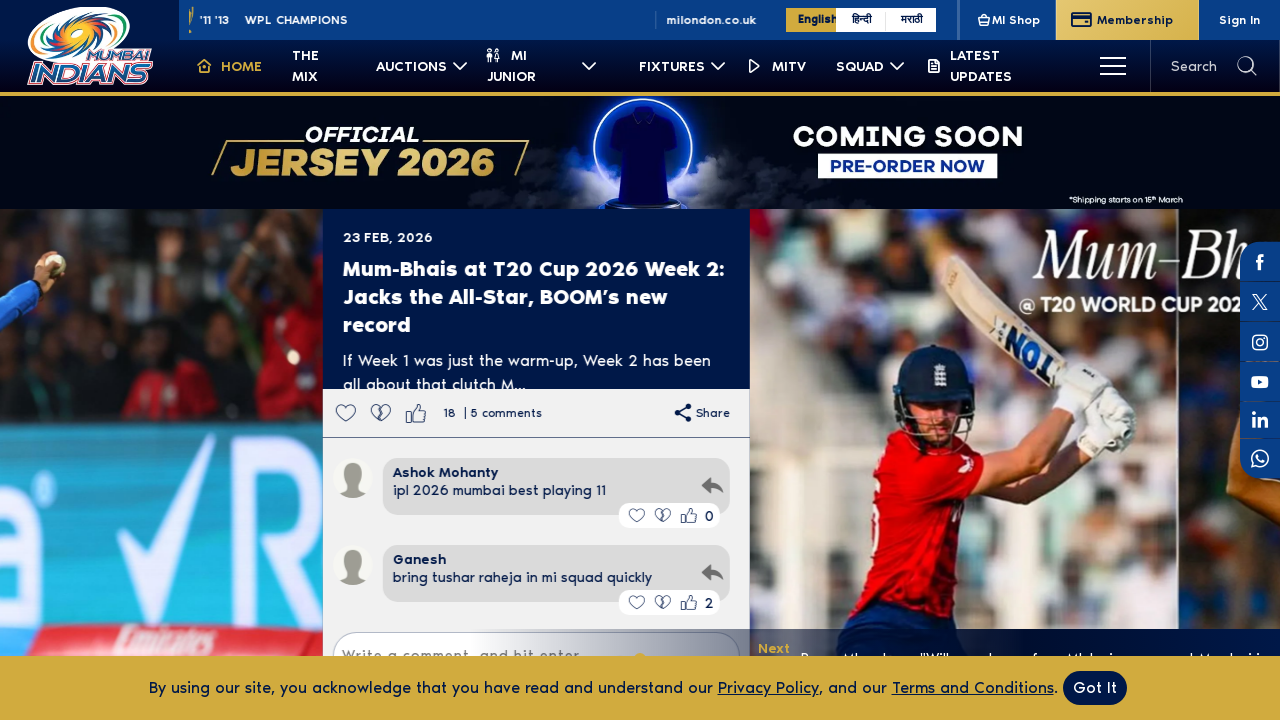

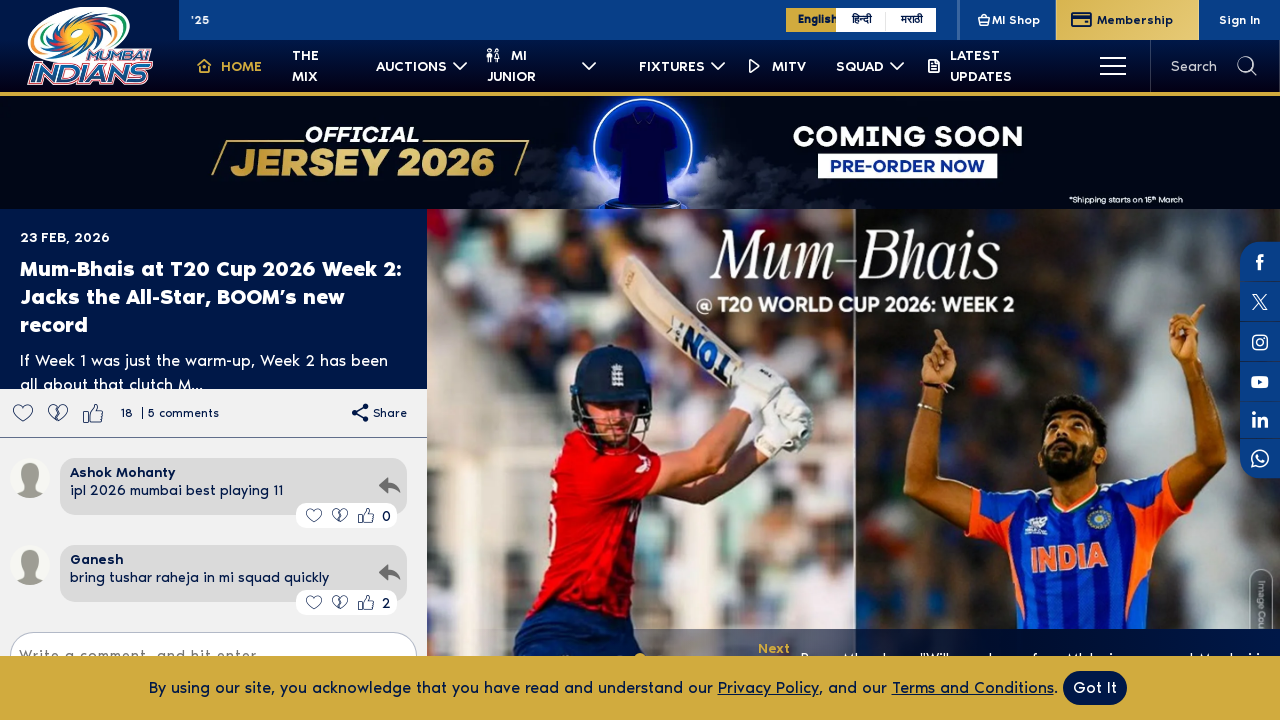